Tests clicking a button identified by its class name on the UI Testing Playground class attribute challenge page

Starting URL: http://uitestingplayground.com/classattr

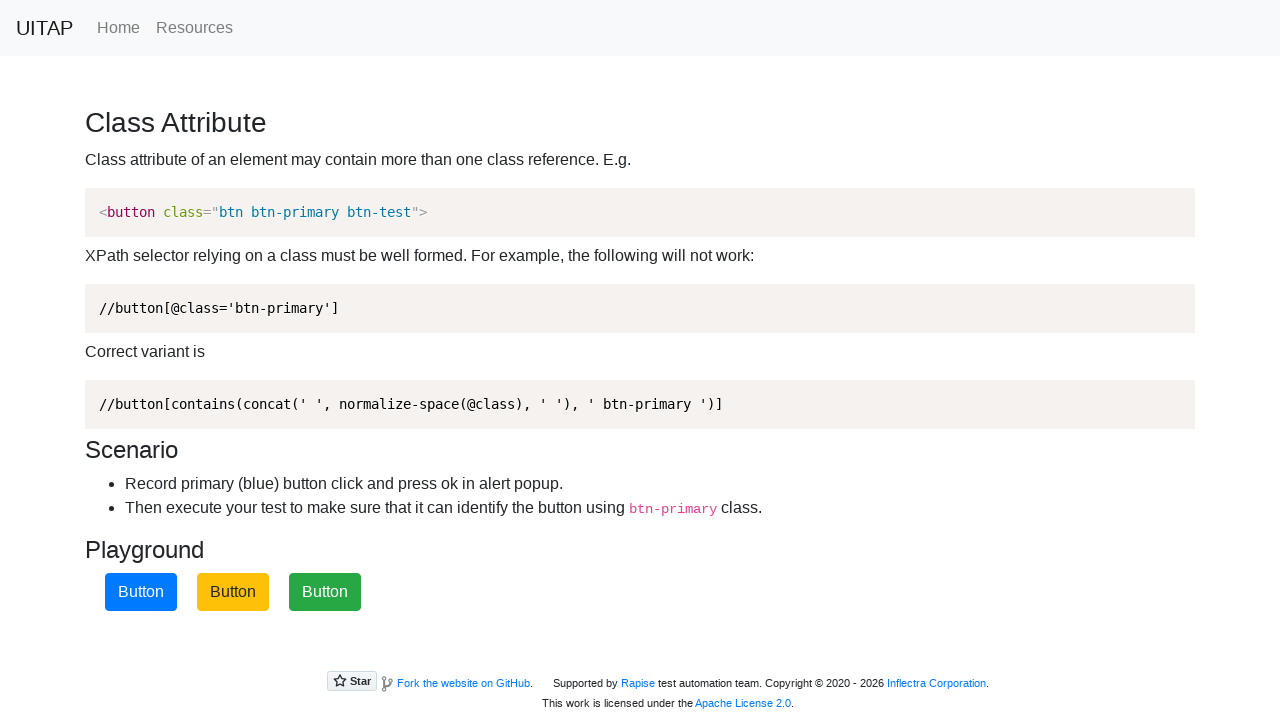

Clicked the primary button identified by class name on the class attribute challenge page at (141, 592) on .btn-primary
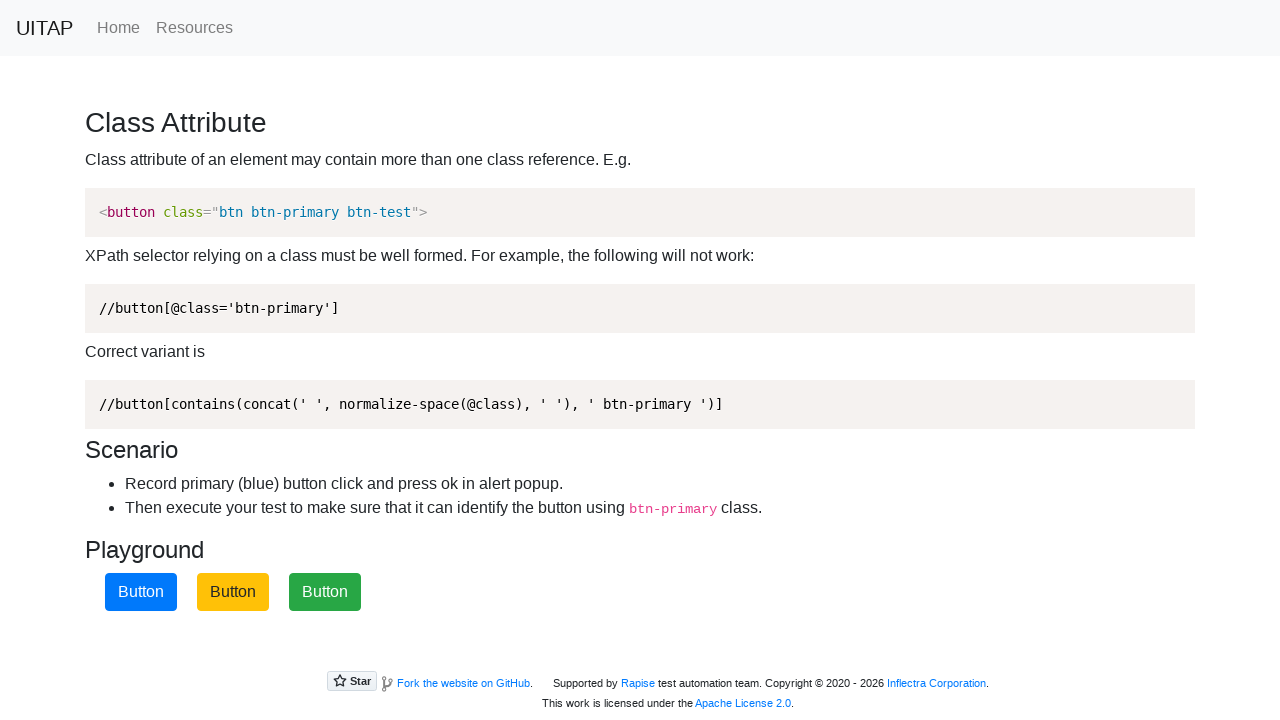

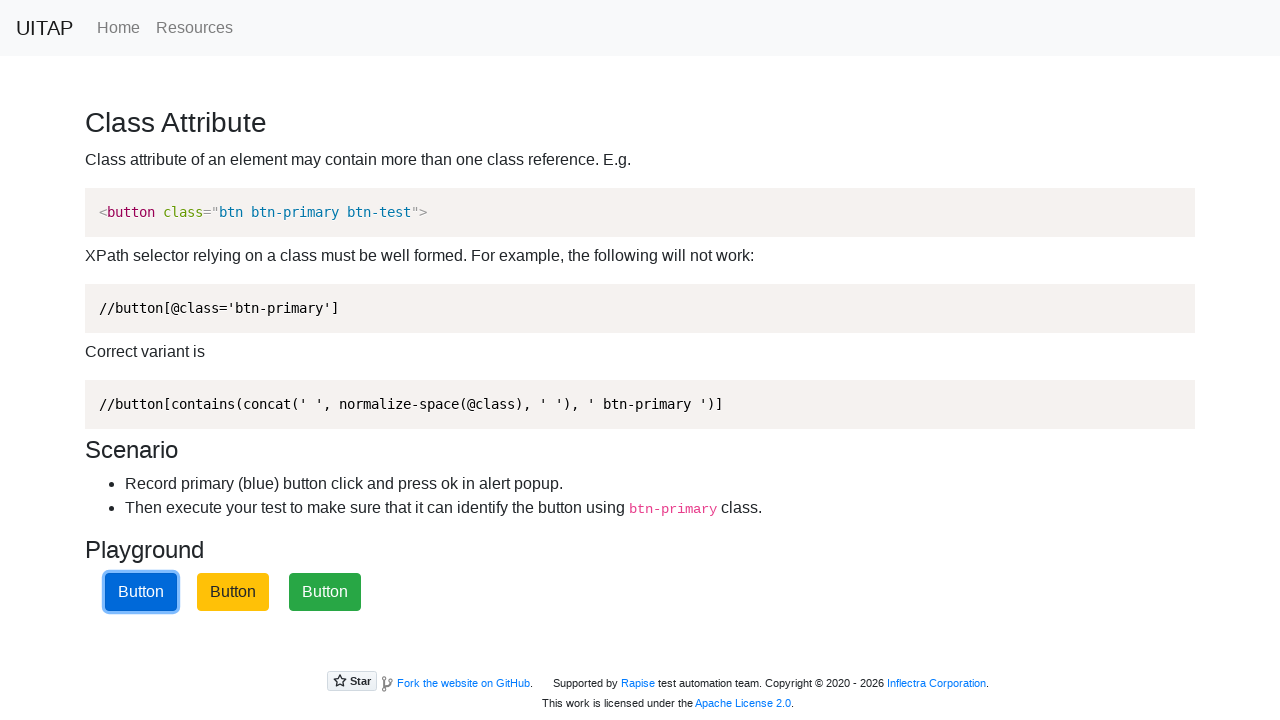